Navigates to Game8's Genshin Impact search page for redeem codes, waits for search results to load, then navigates to a specific article page about redeem codes.

Starting URL: https://game8.co/games/Genshin-Impact/search?q=Redeem+Codes

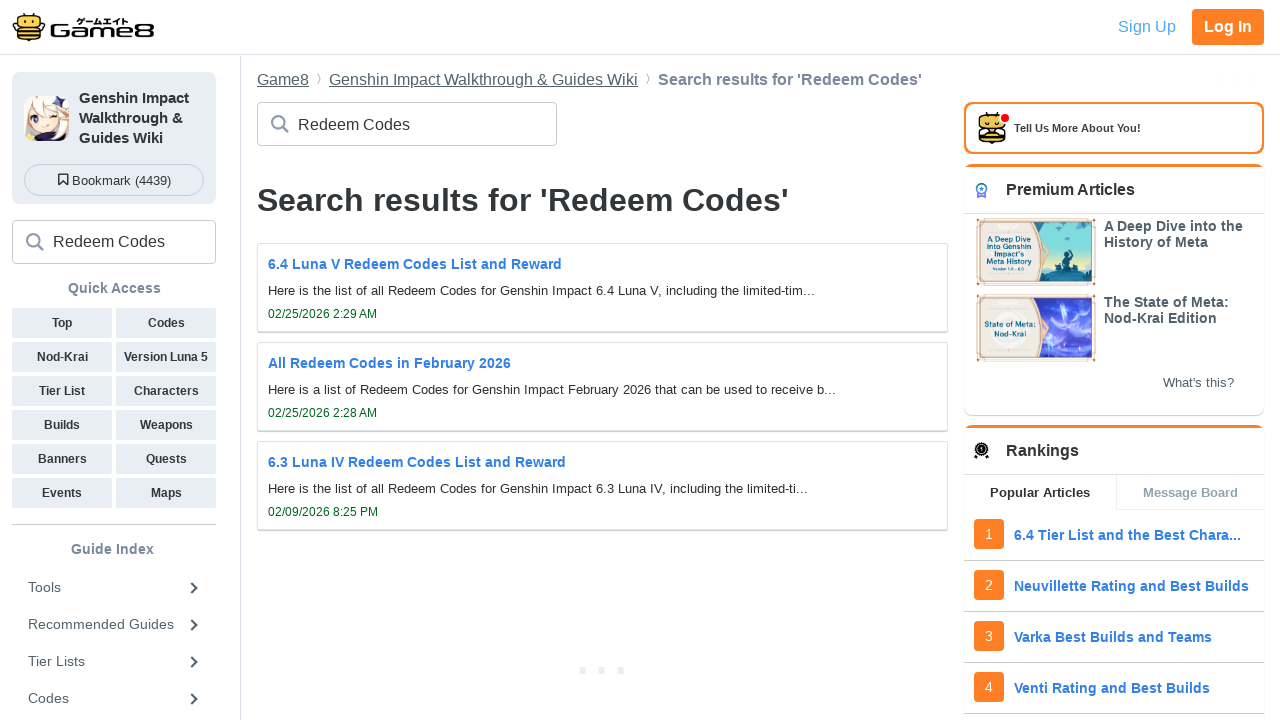

Waited for search results to load on Game8's Genshin Impact search page
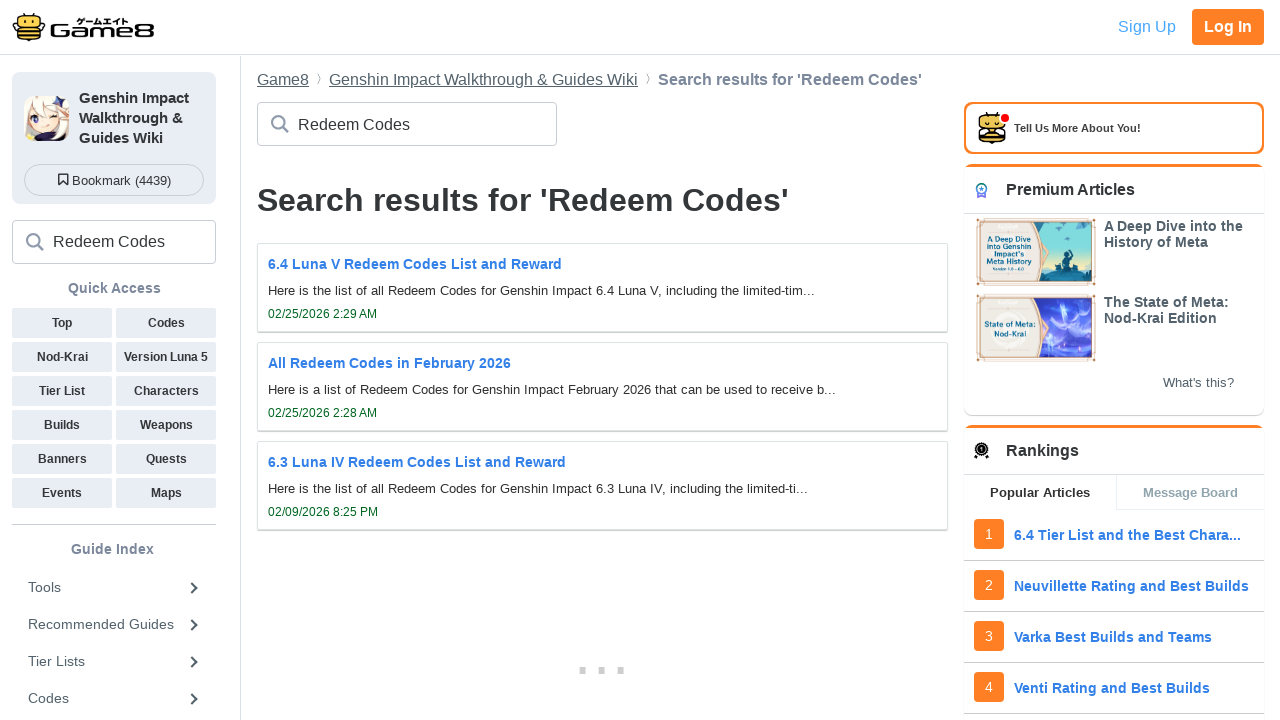

Located search result items
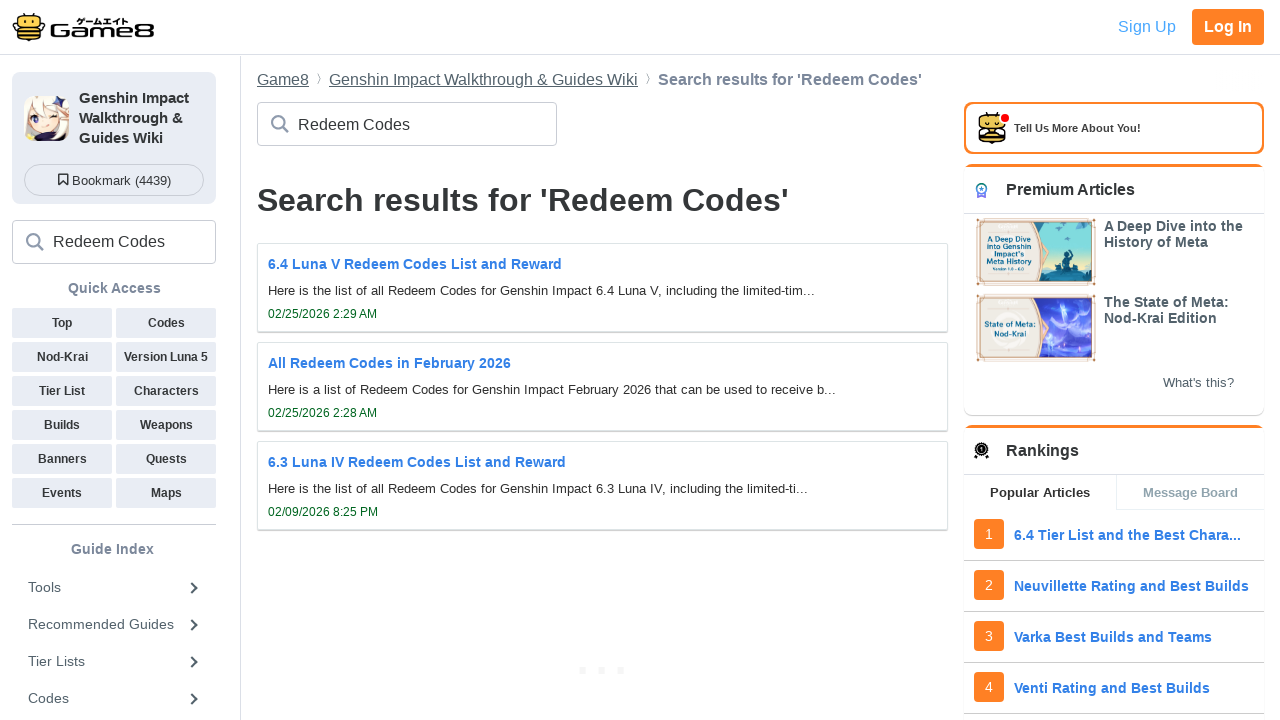

Verified first search result is present
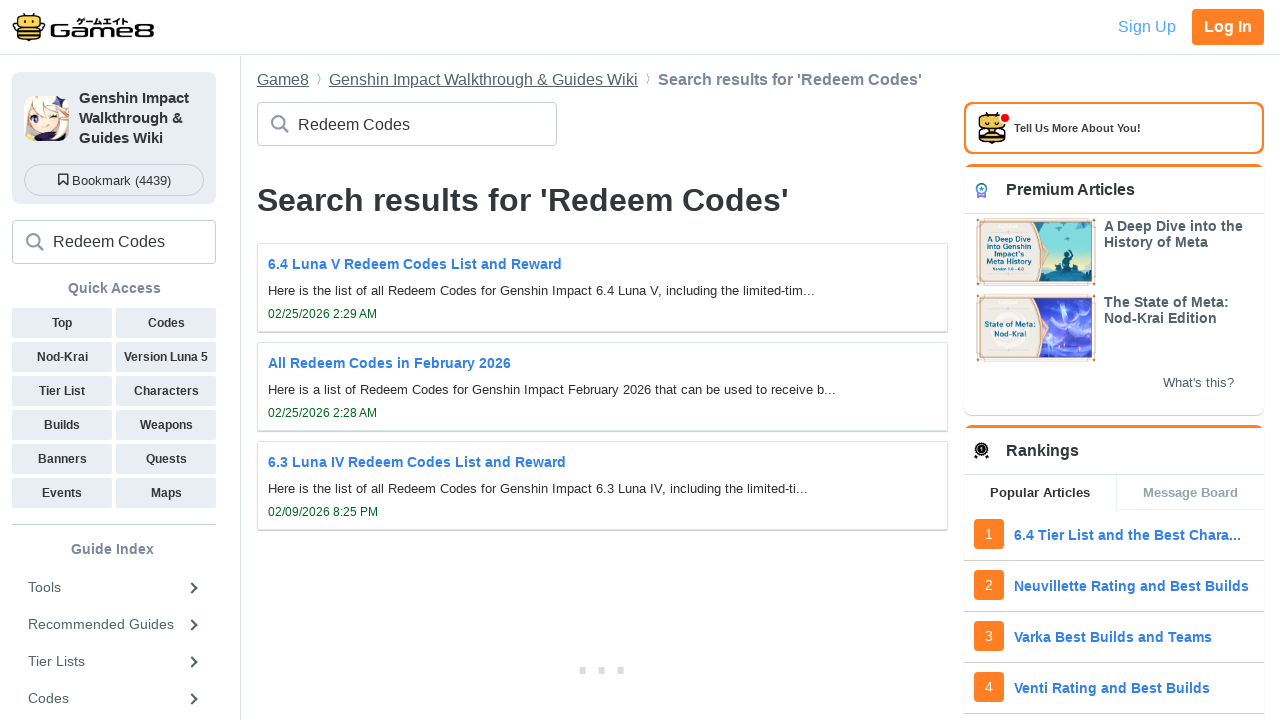

Navigated to Genshin Impact redeem codes article page
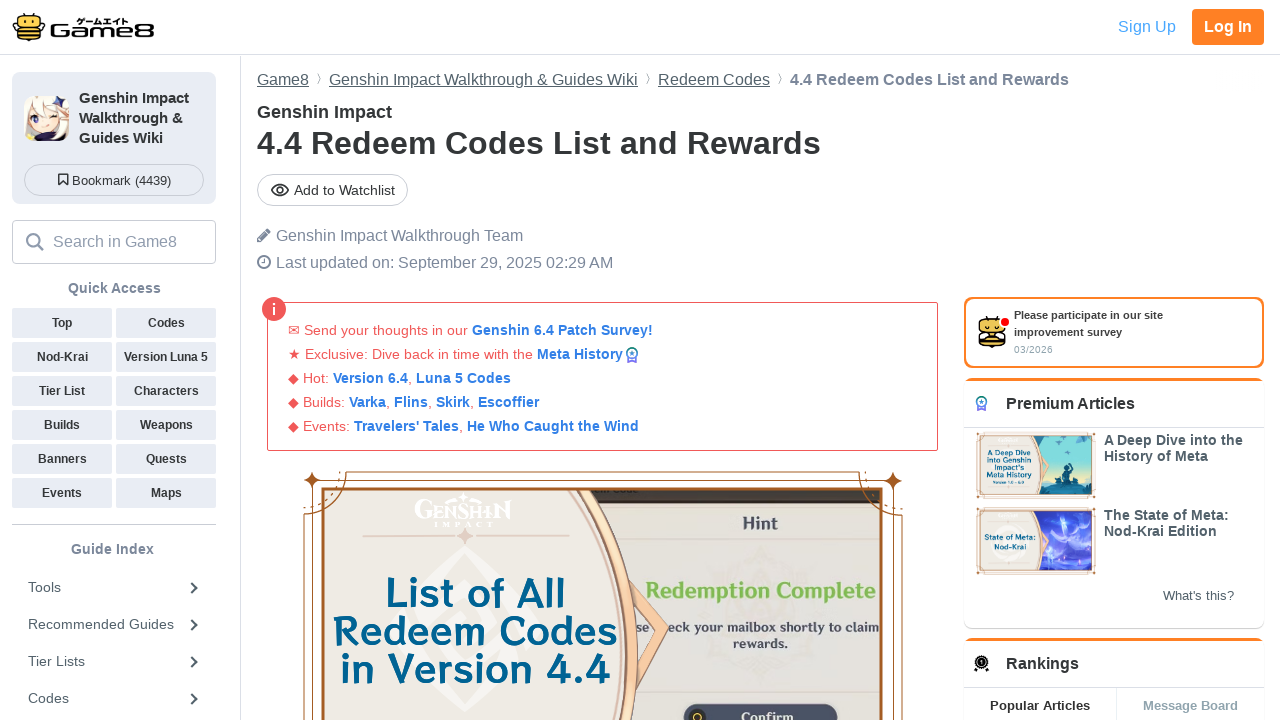

Waited for tables to load on the redeem codes article page
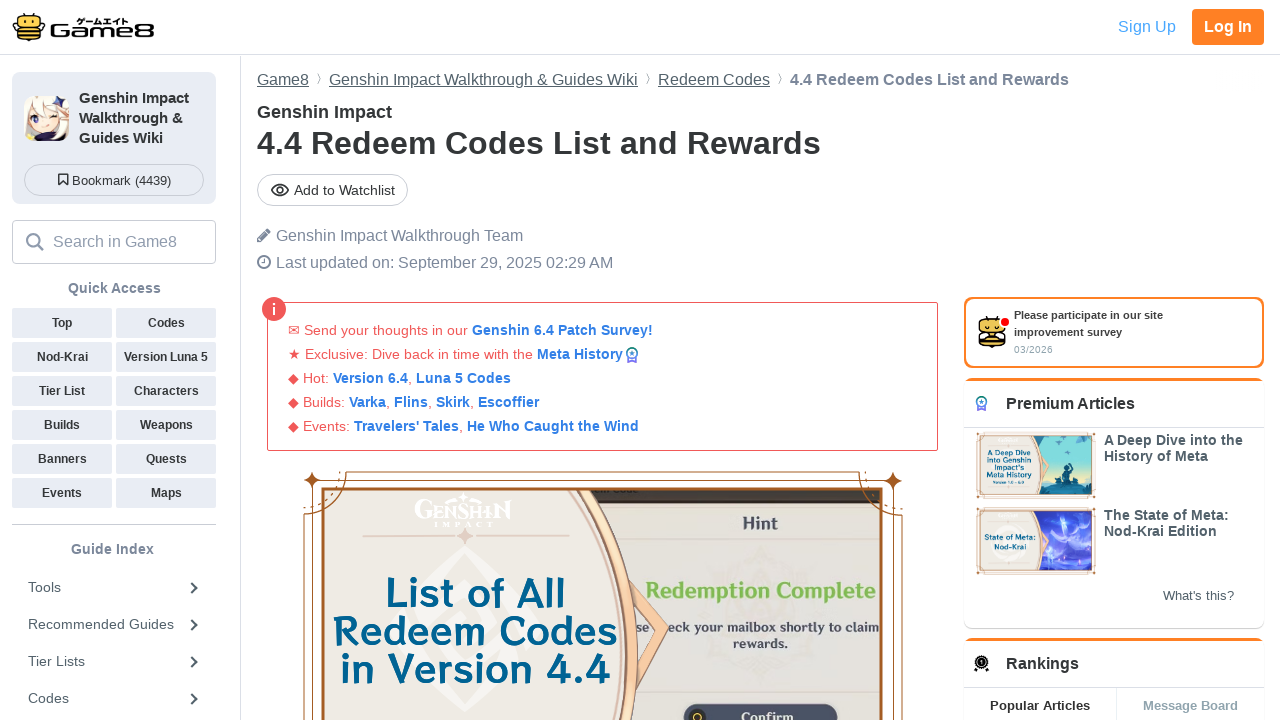

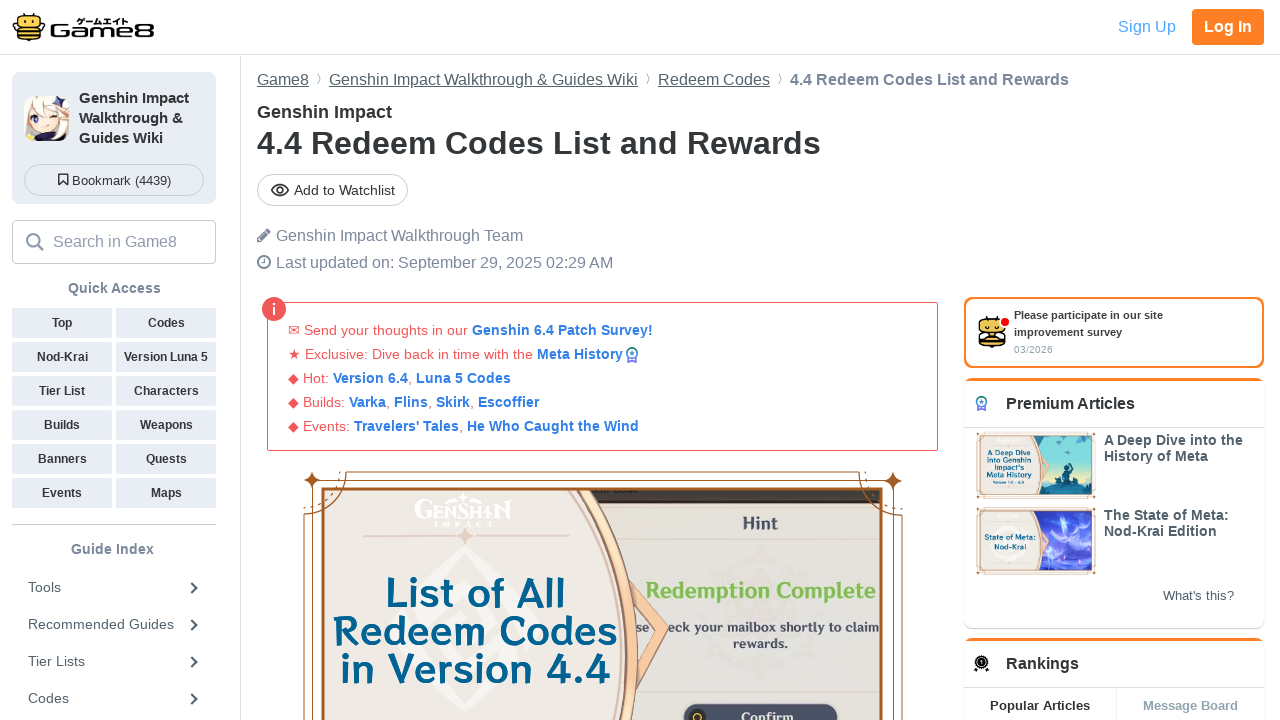